Navigates to a training website and clicks on the "About Us" link to verify navigation

Starting URL: https://training-support.net

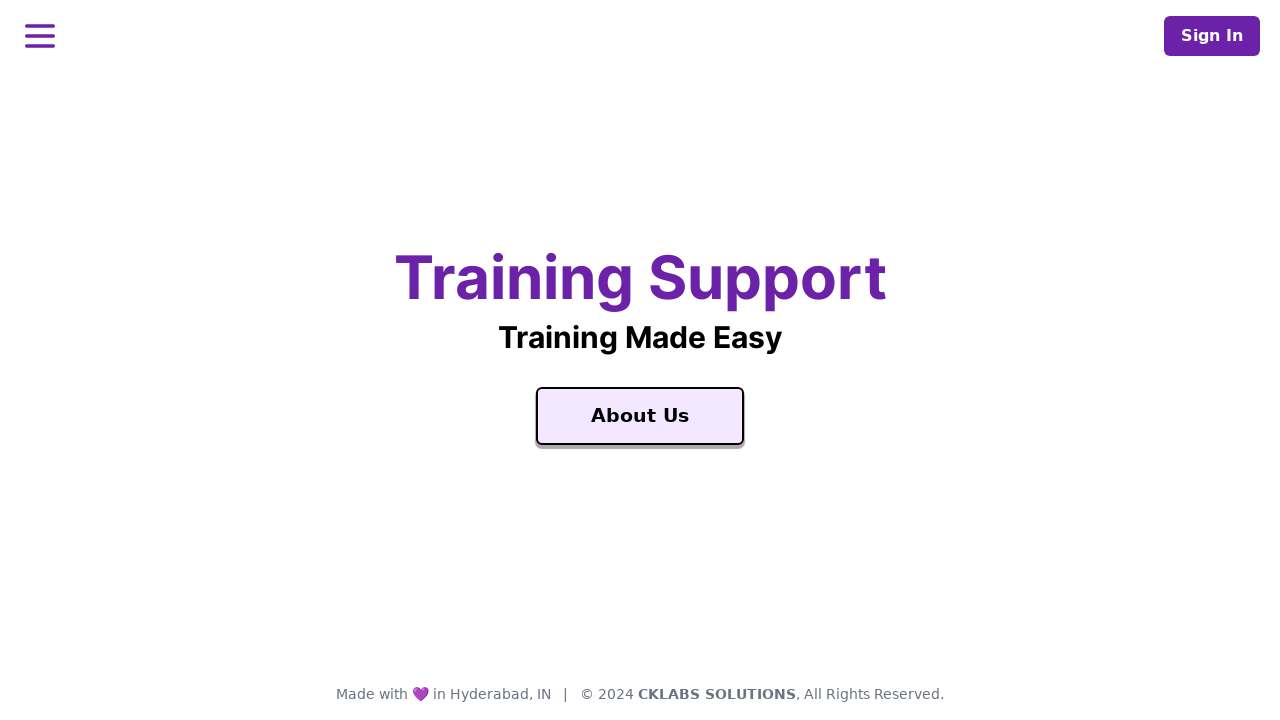

Navigated to https://training-support.net
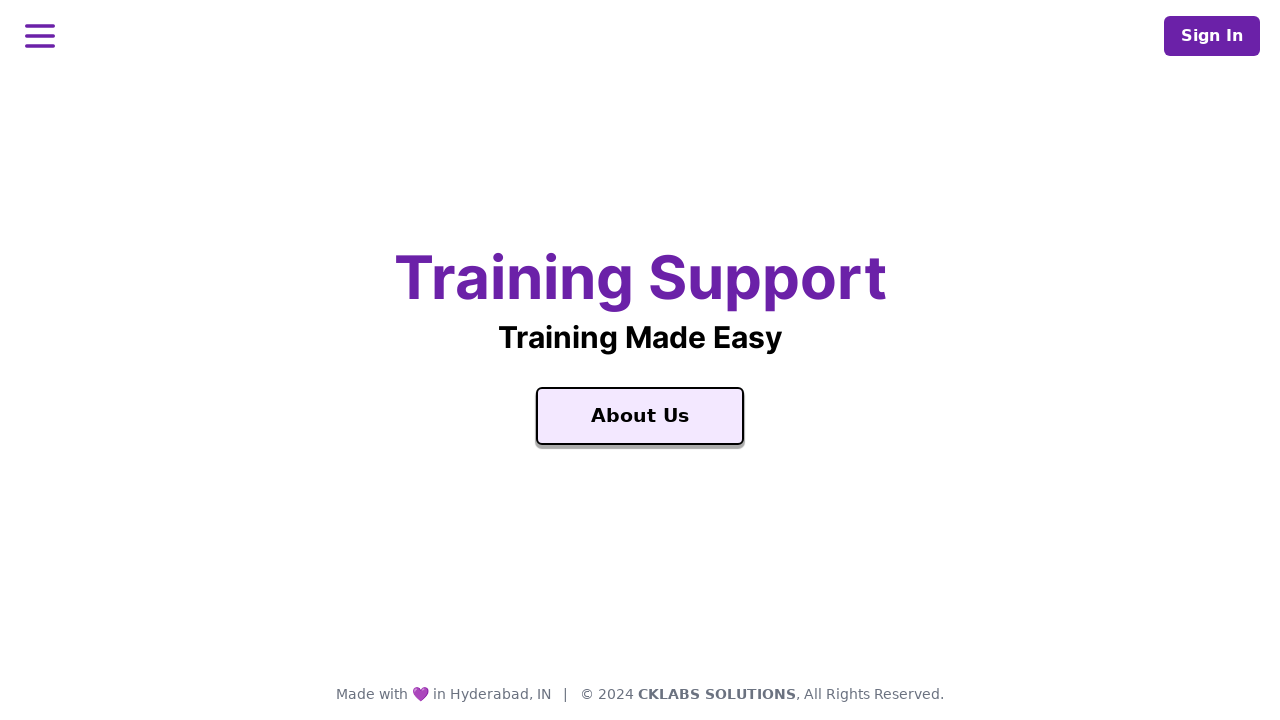

Clicked on the 'About Us' link at (640, 416) on text=About Us
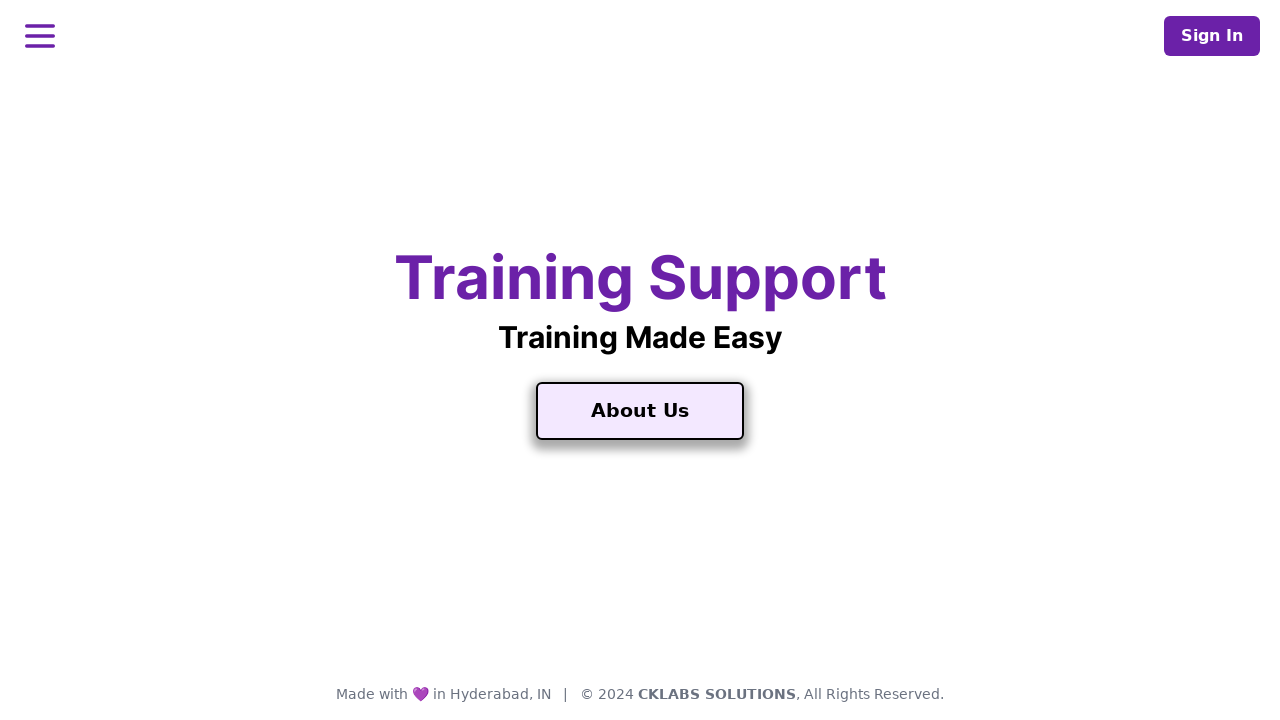

Waited for page to load and network to be idle
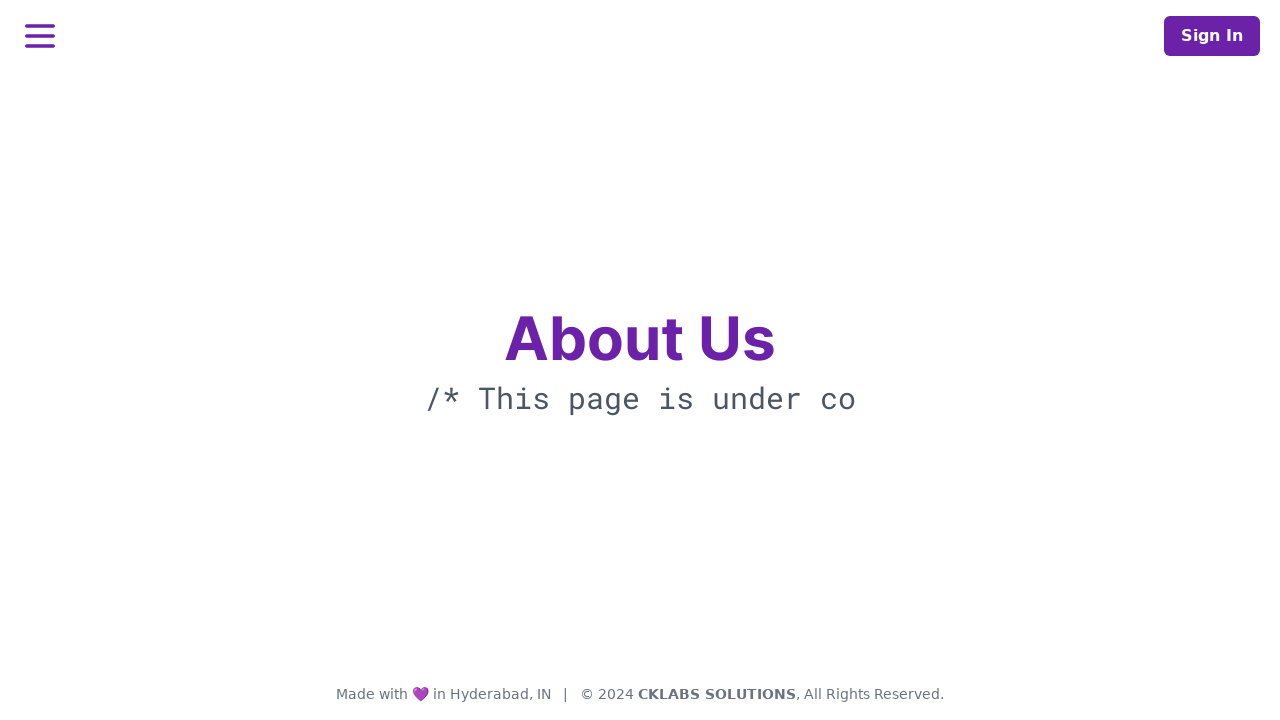

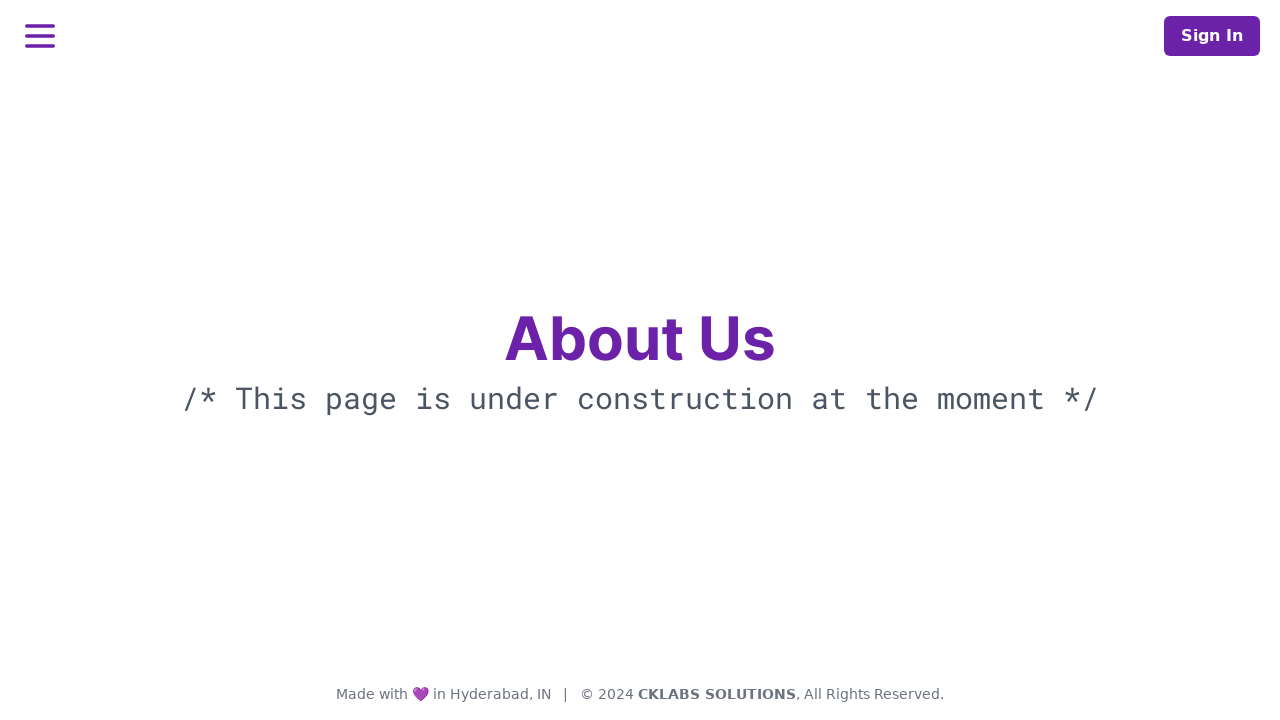